Searches for court auction information by selecting court, year, and case number, then retrieves auction schedule details from the results page

Starting URL: https://www.courtauction.go.kr/pgj/index.on?w2xPath=/pgj/ui/pgj100/PGJ159M00.xml

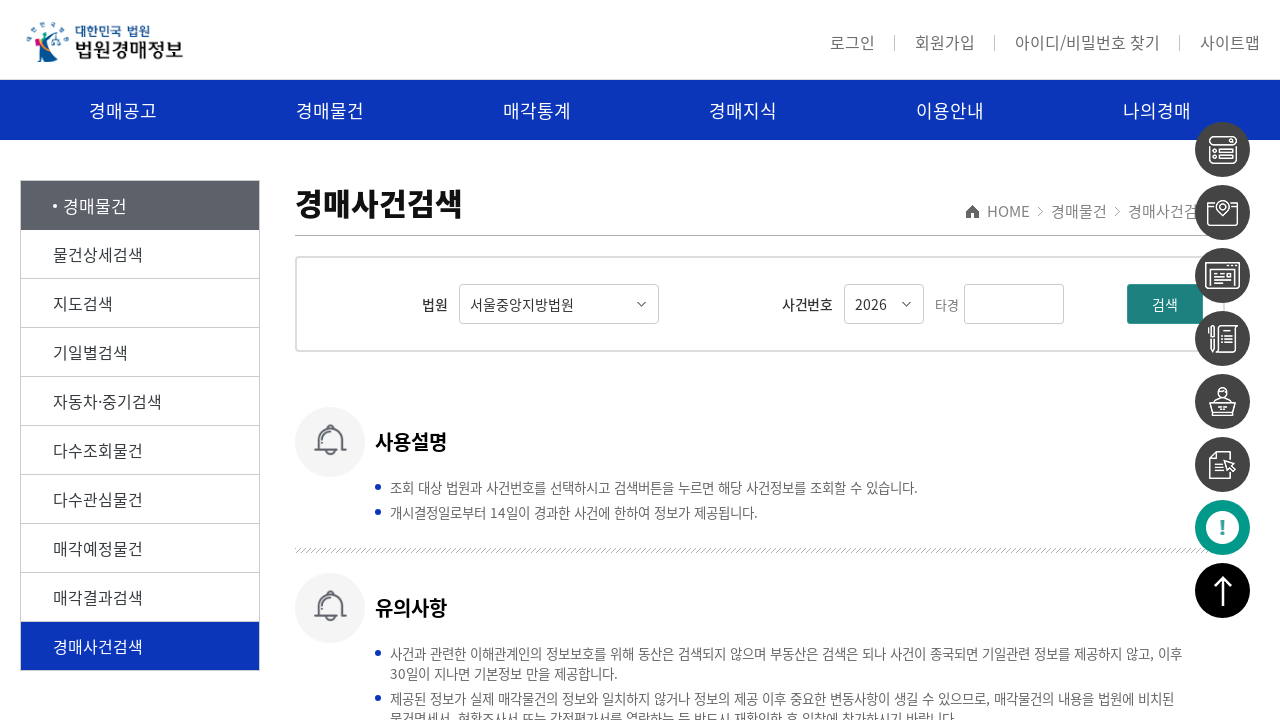

Waited for page to load
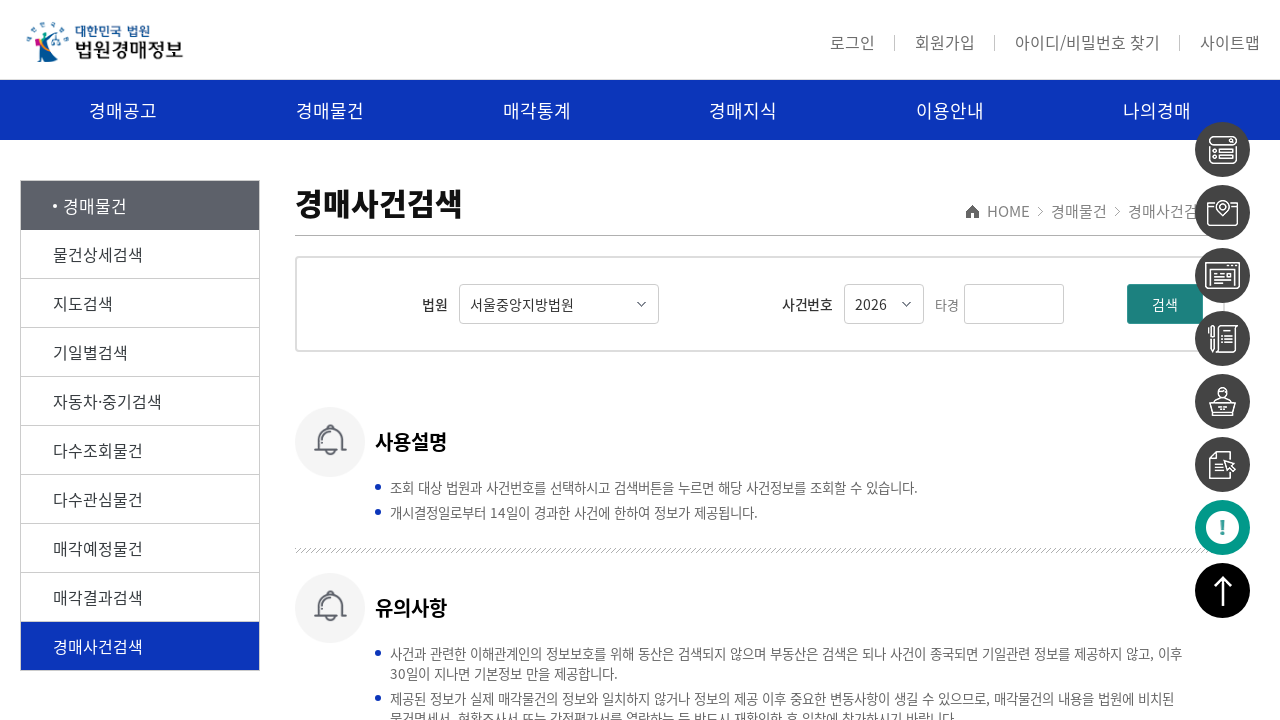

Selected 서울중앙지방법원 from court dropdown on #mf_wfm_mainFrame_sbx_auctnCsSrchCortOfc
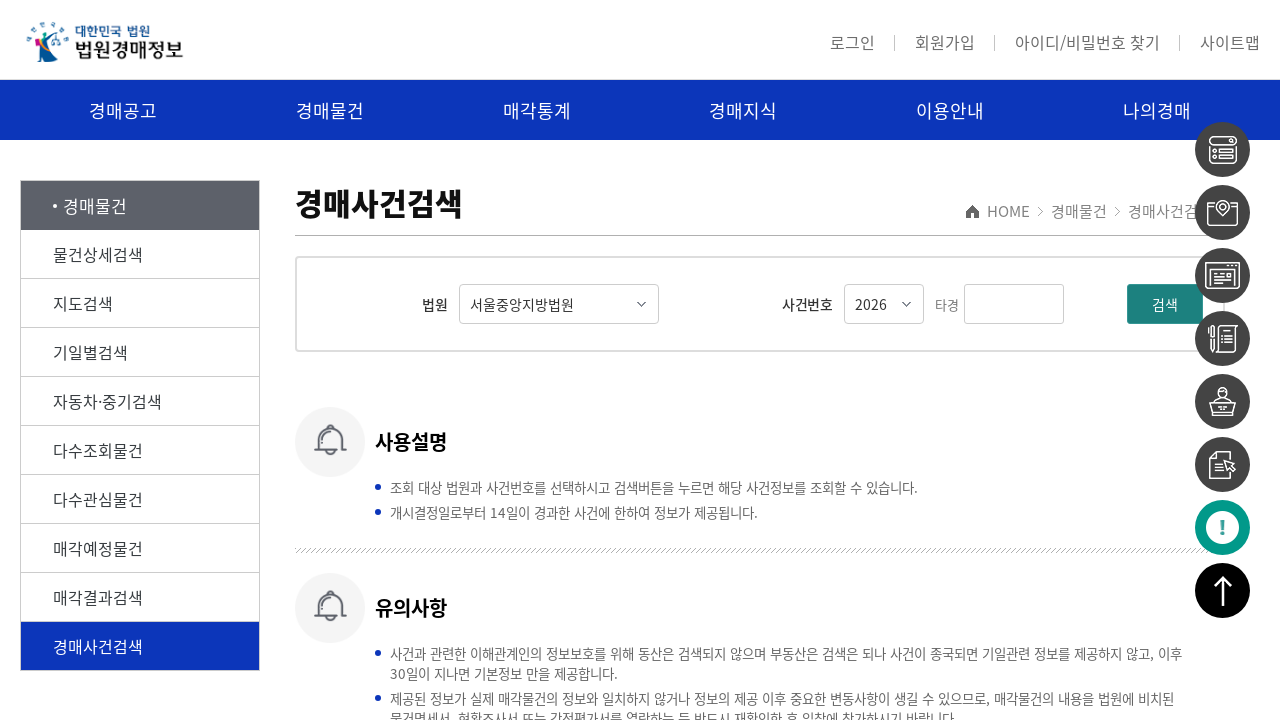

Waited for court selection to process
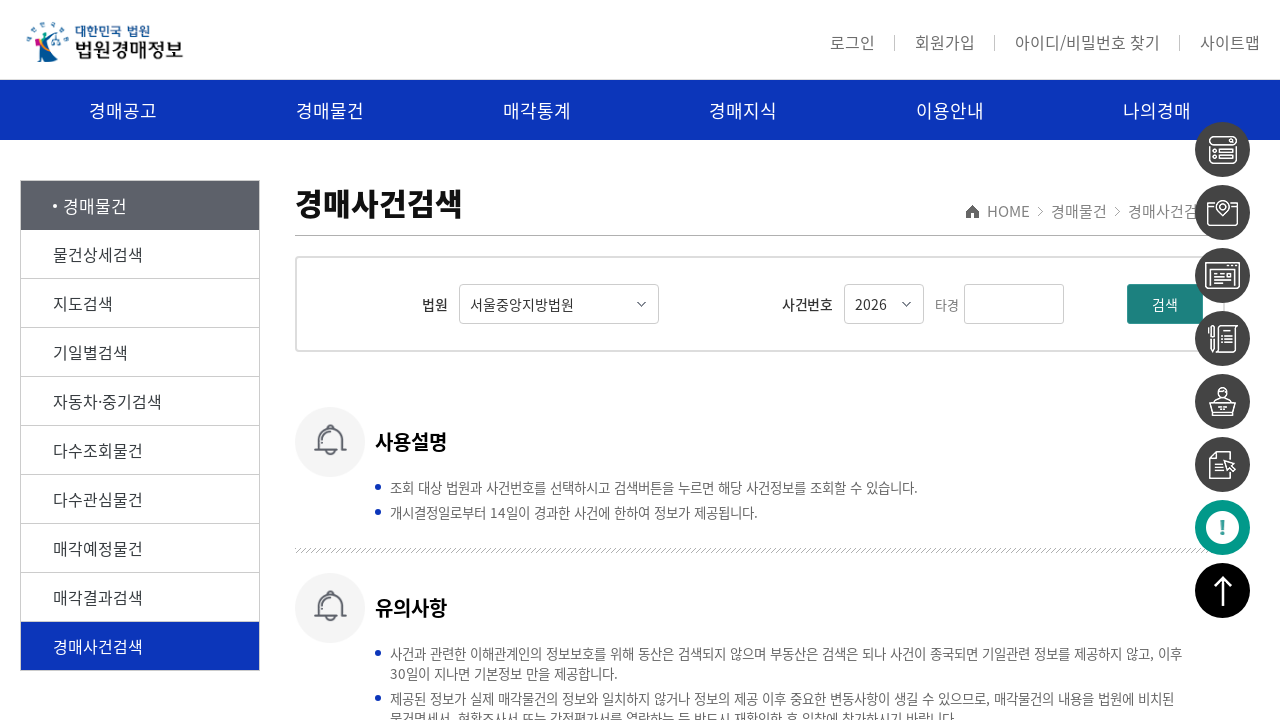

Selected 2023 from year dropdown on #mf_wfm_mainFrame_sbx_auctnCsSrchCsYear
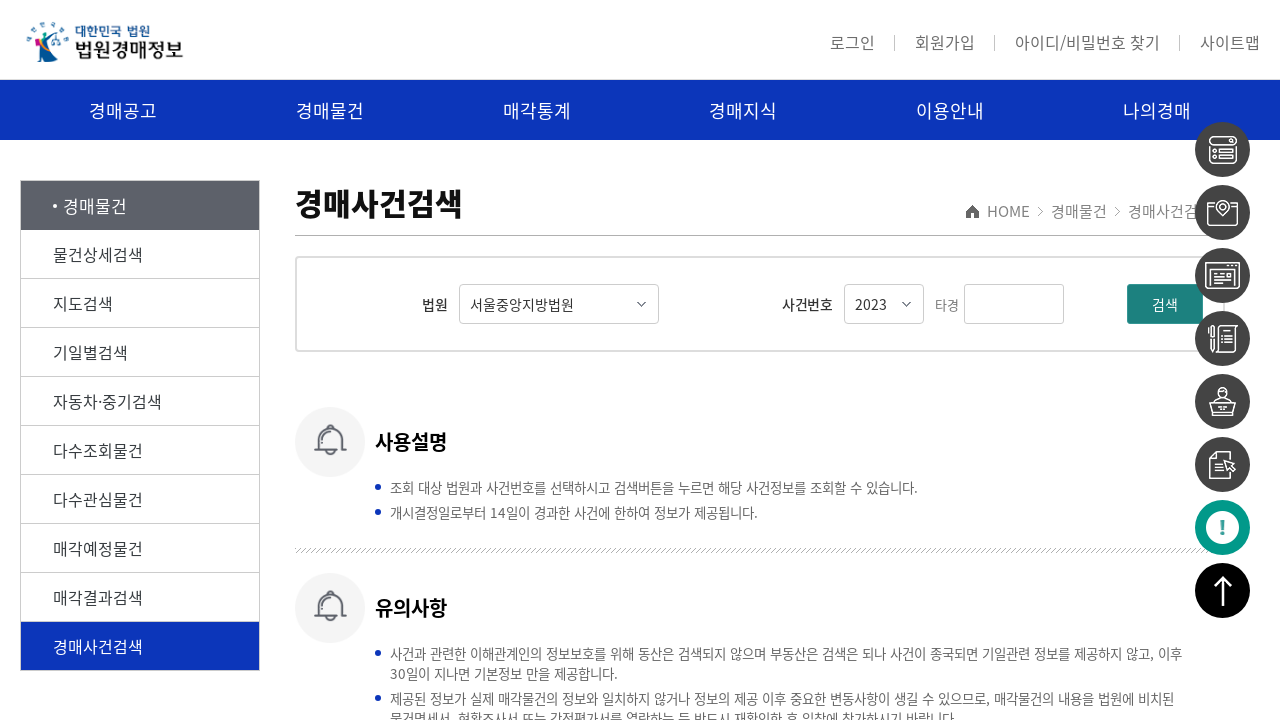

Waited for year selection to process
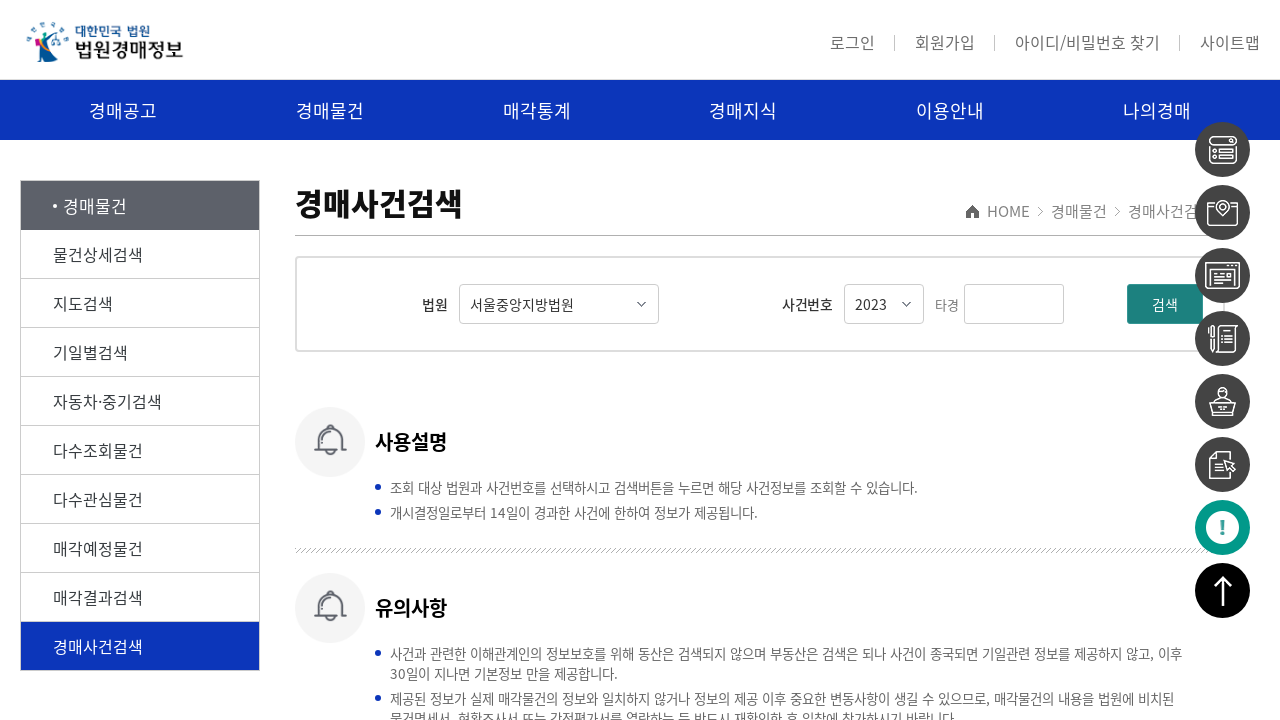

Cleared case number input field on #mf_wfm_mainFrame_ibx_auctnCsSrchCsNo
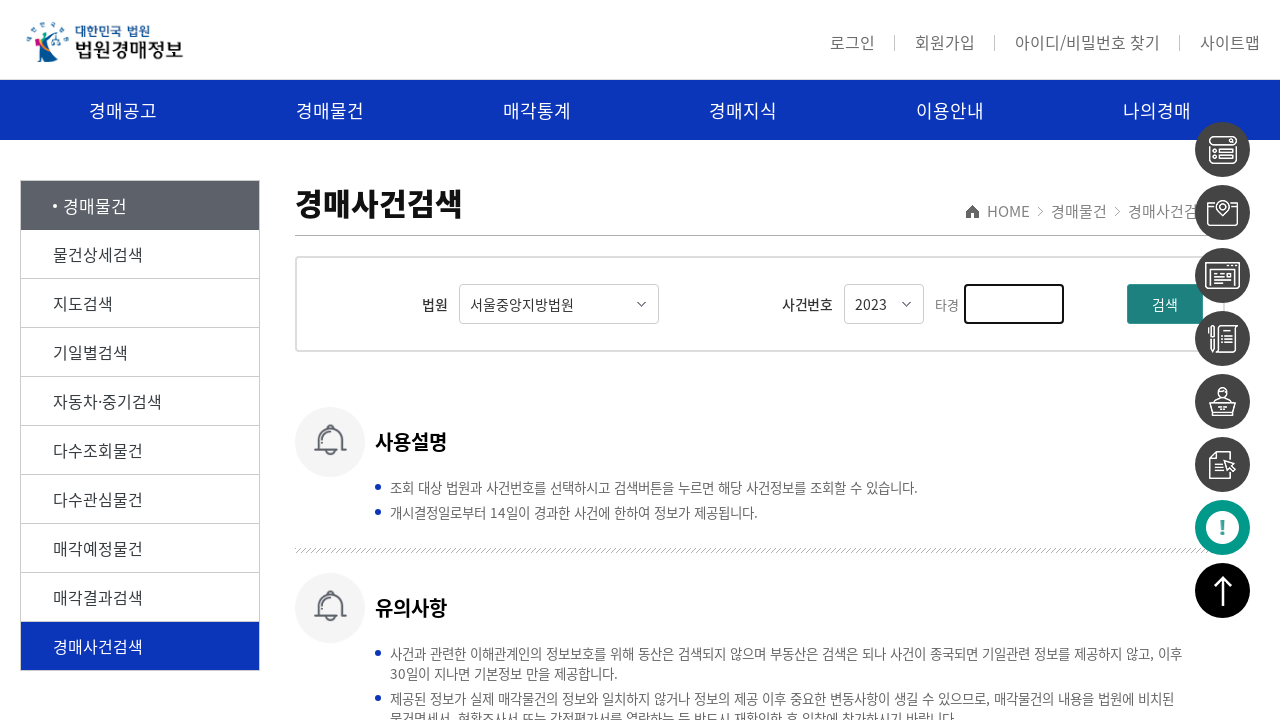

Filled case number field with 12345 on #mf_wfm_mainFrame_ibx_auctnCsSrchCsNo
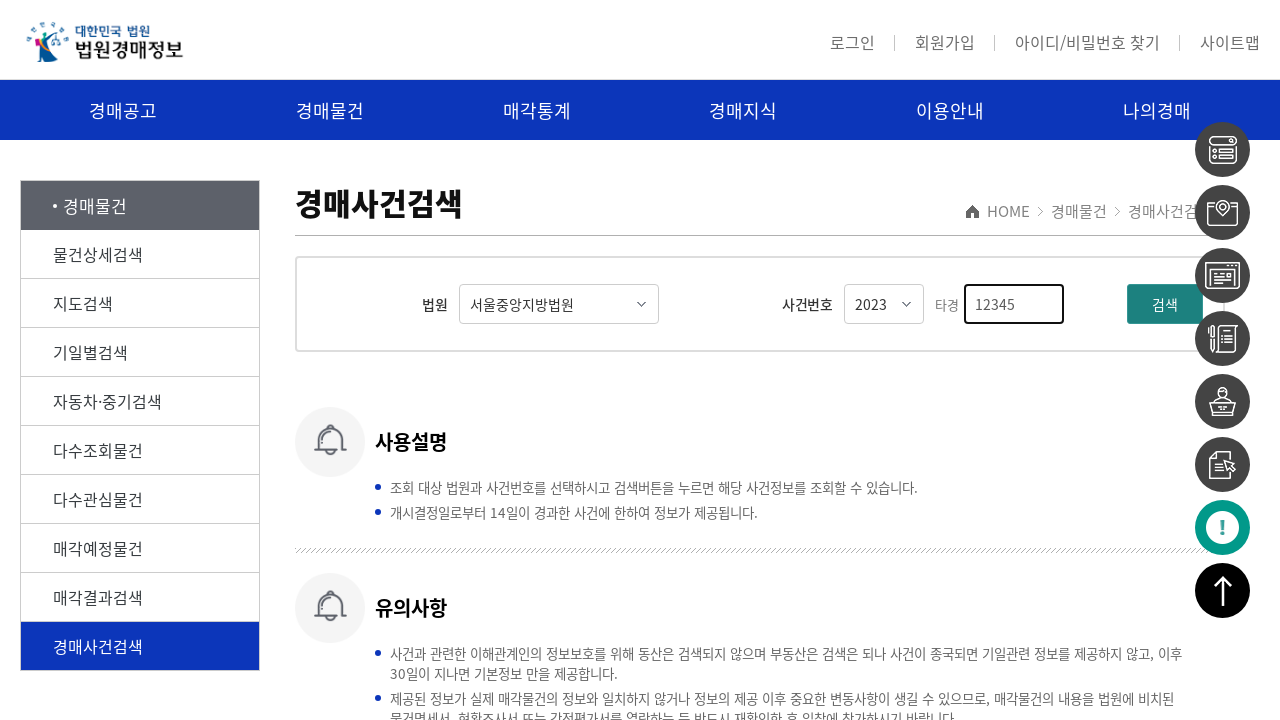

Waited for case number input to process
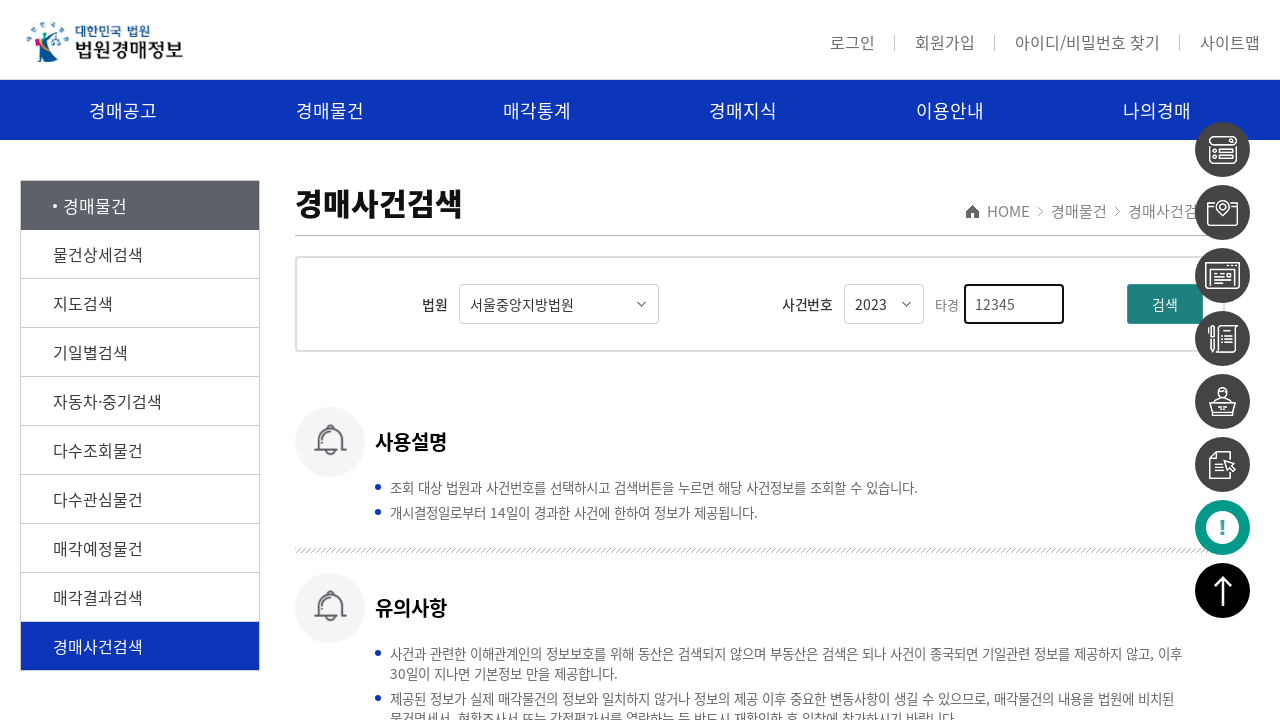

Clicked search button to retrieve auction information at (1165, 304) on #mf_wfm_mainFrame_btn_auctnCsSrchBtn
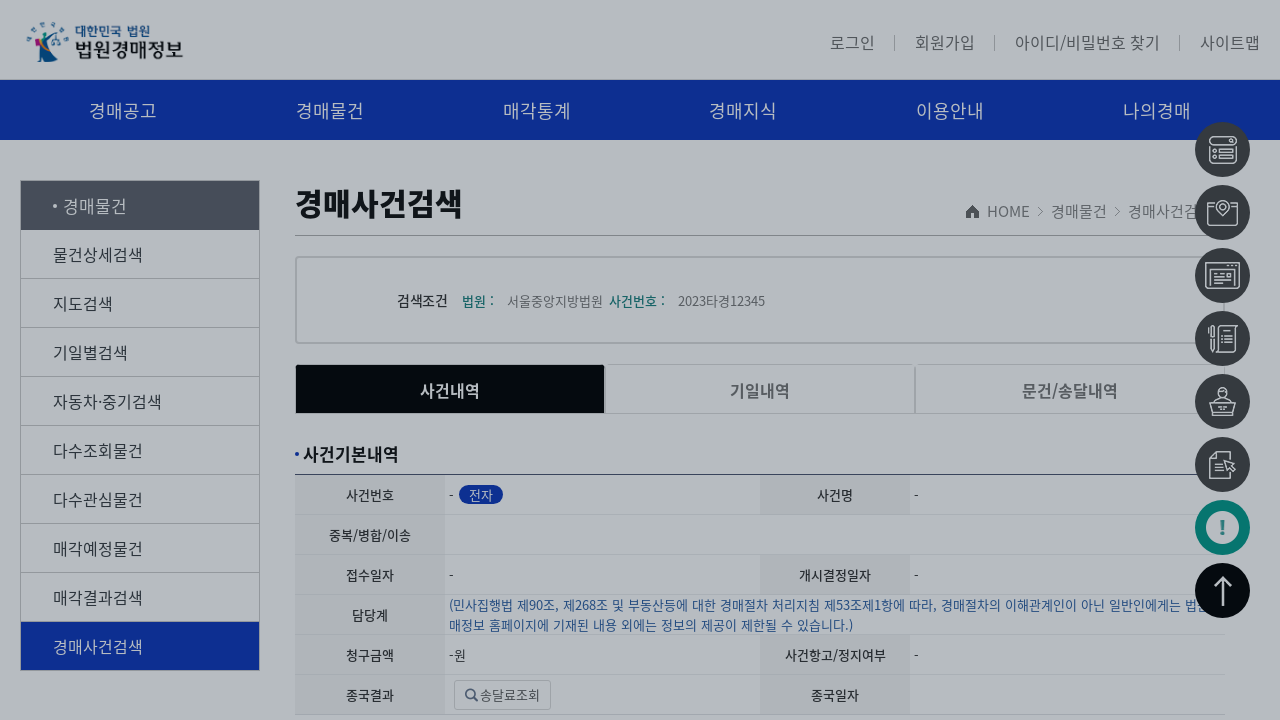

Waited for search results to load
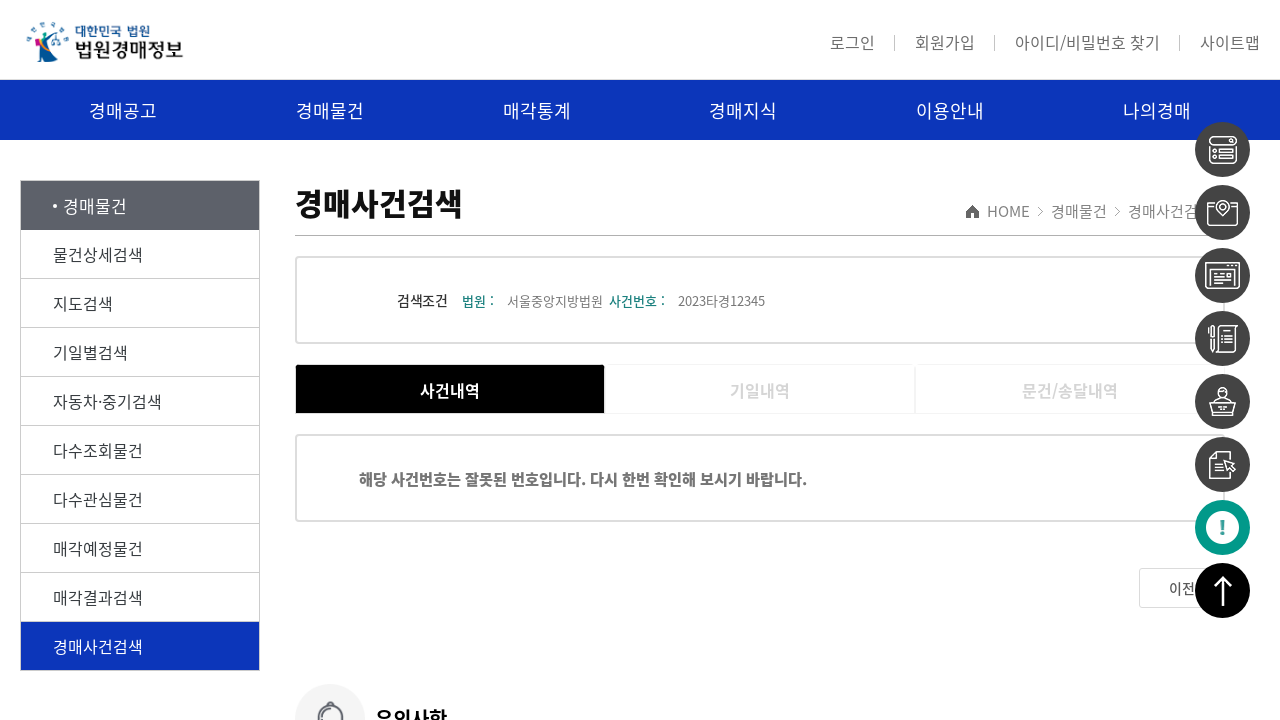

Located court name span element
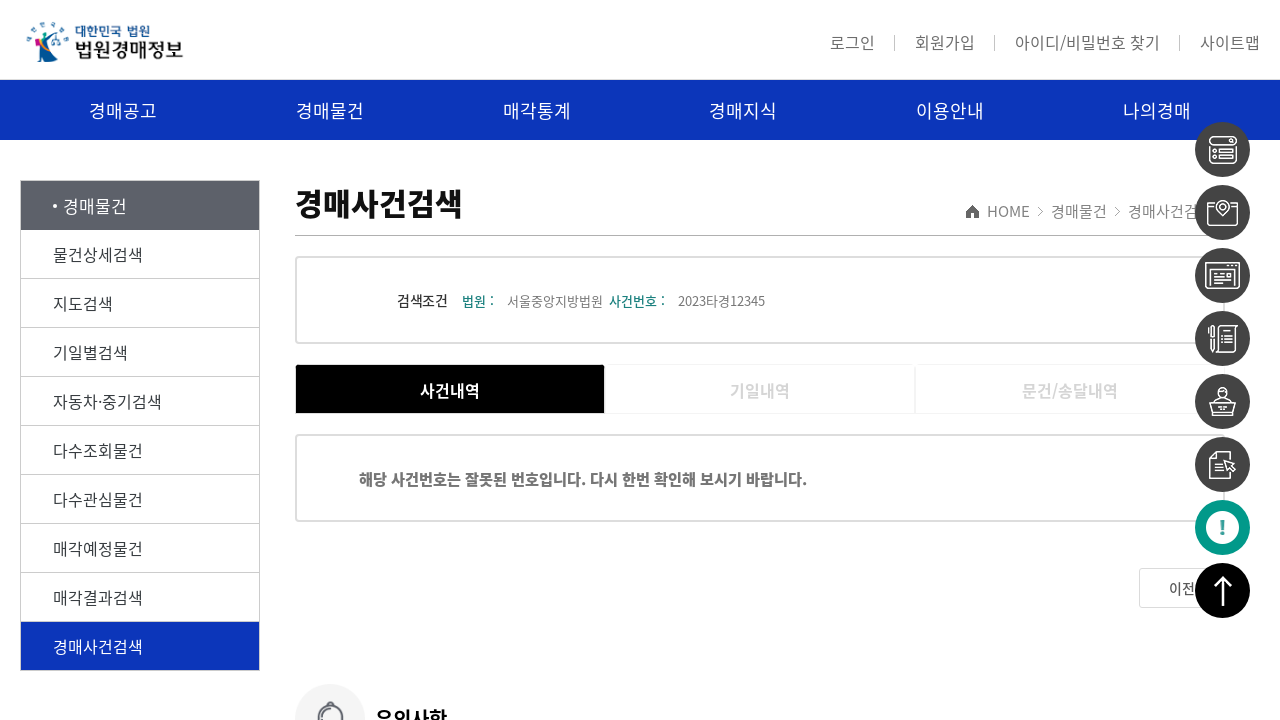

Located case number span element
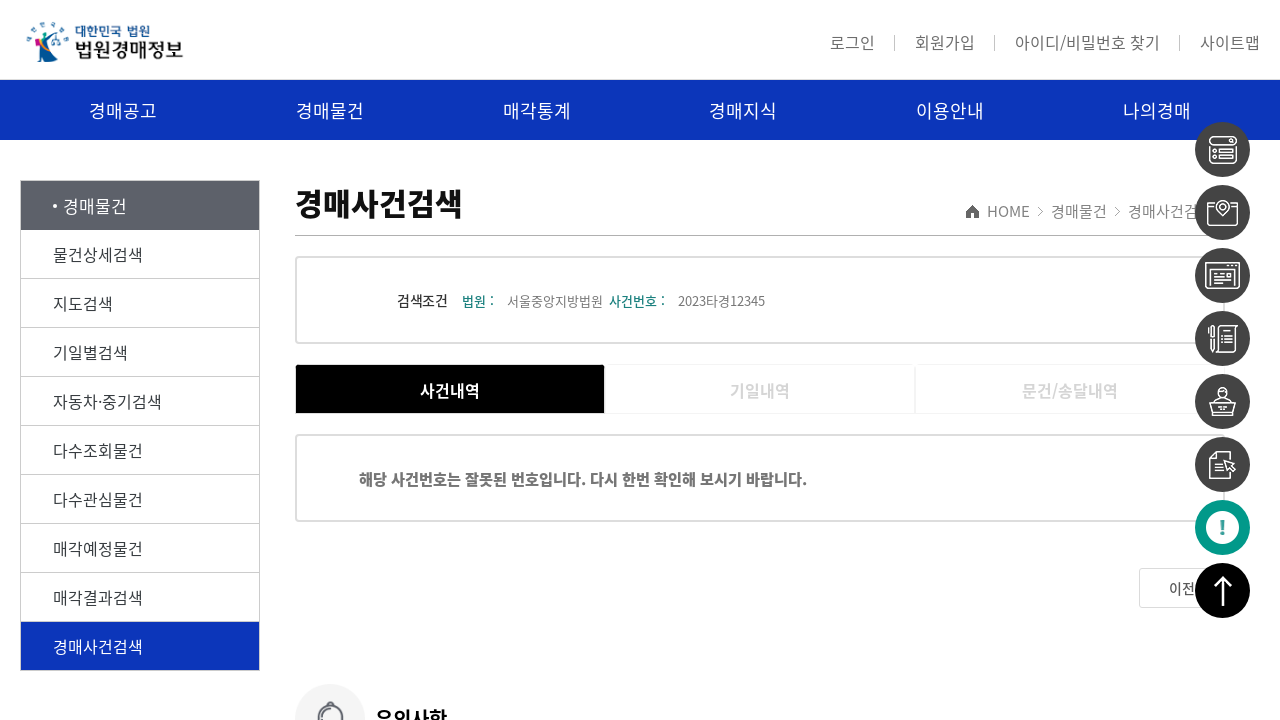

Retrieved case status: 
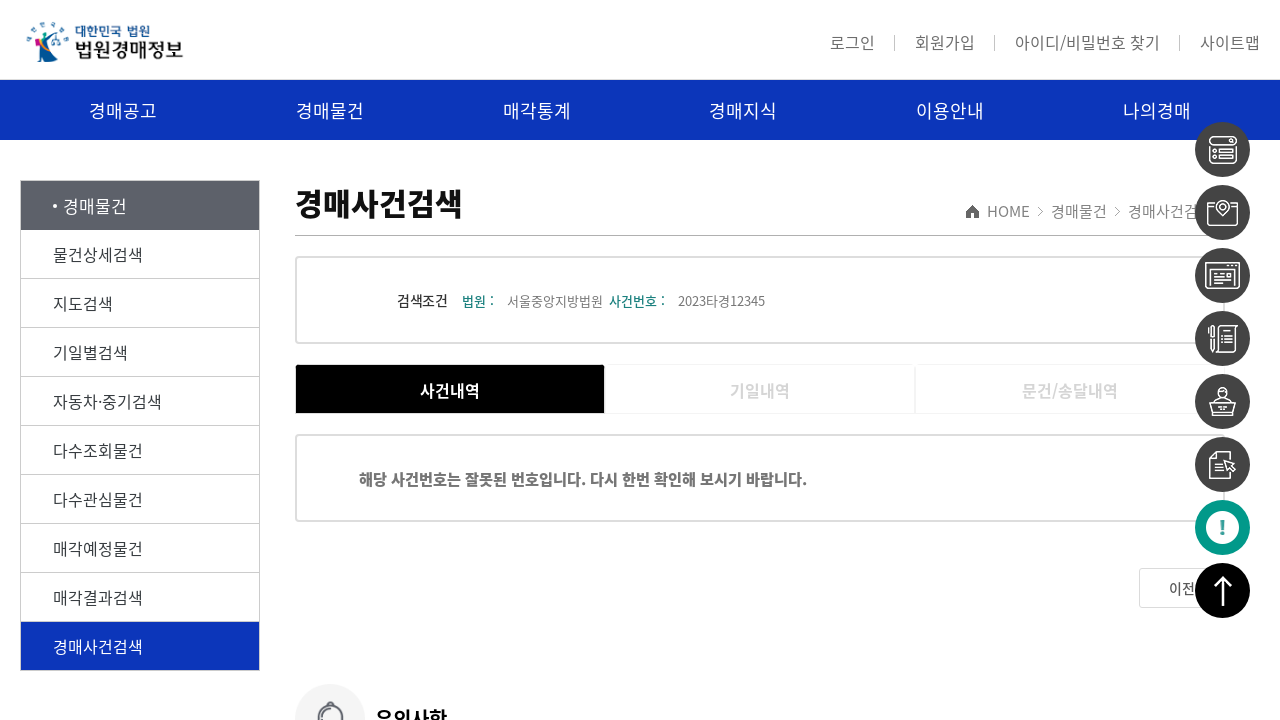

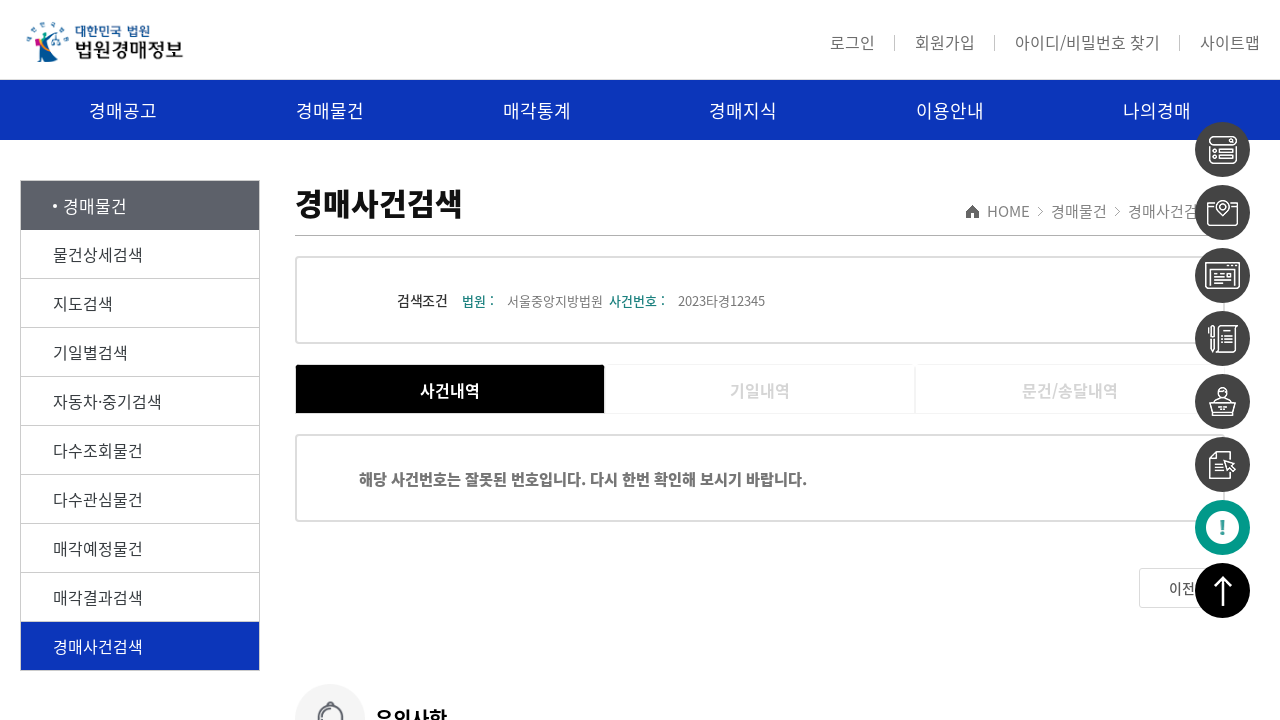